Tests waiting for an element to disappear by clicking a Remove button and verifying the success message

Starting URL: https://practice.cydeo.com/

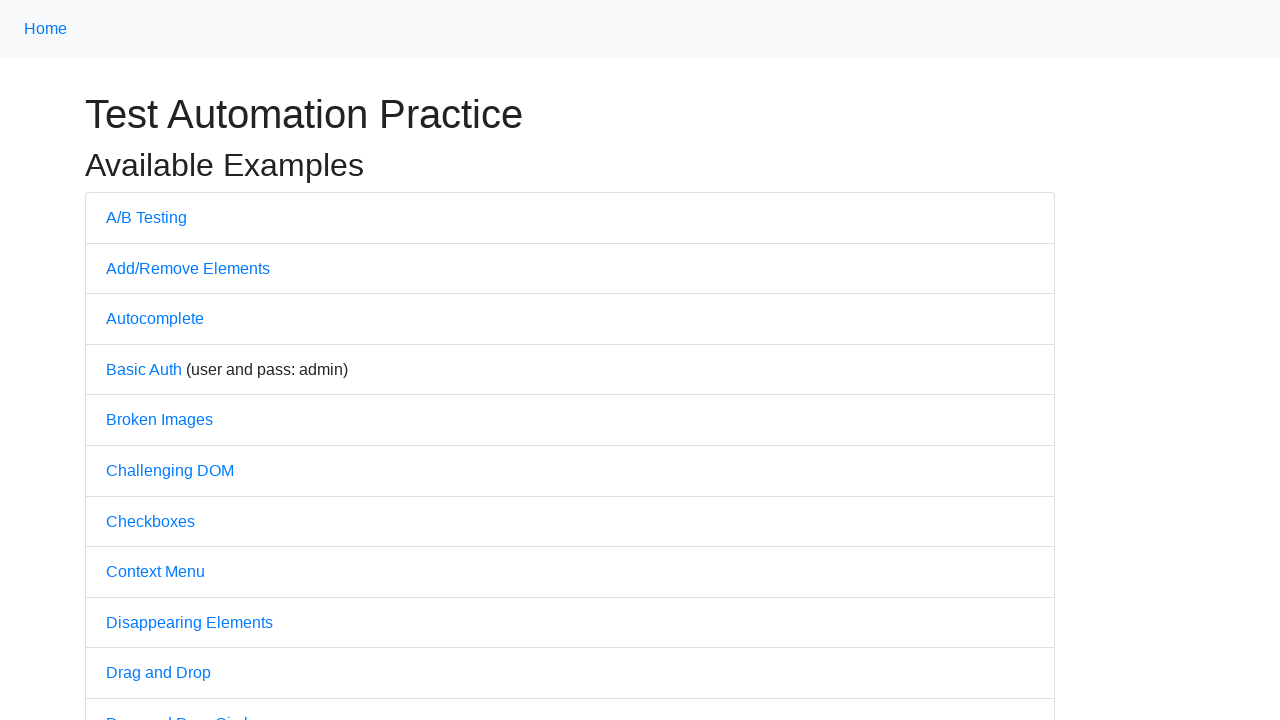

Navigated to practice.cydeo.com homepage
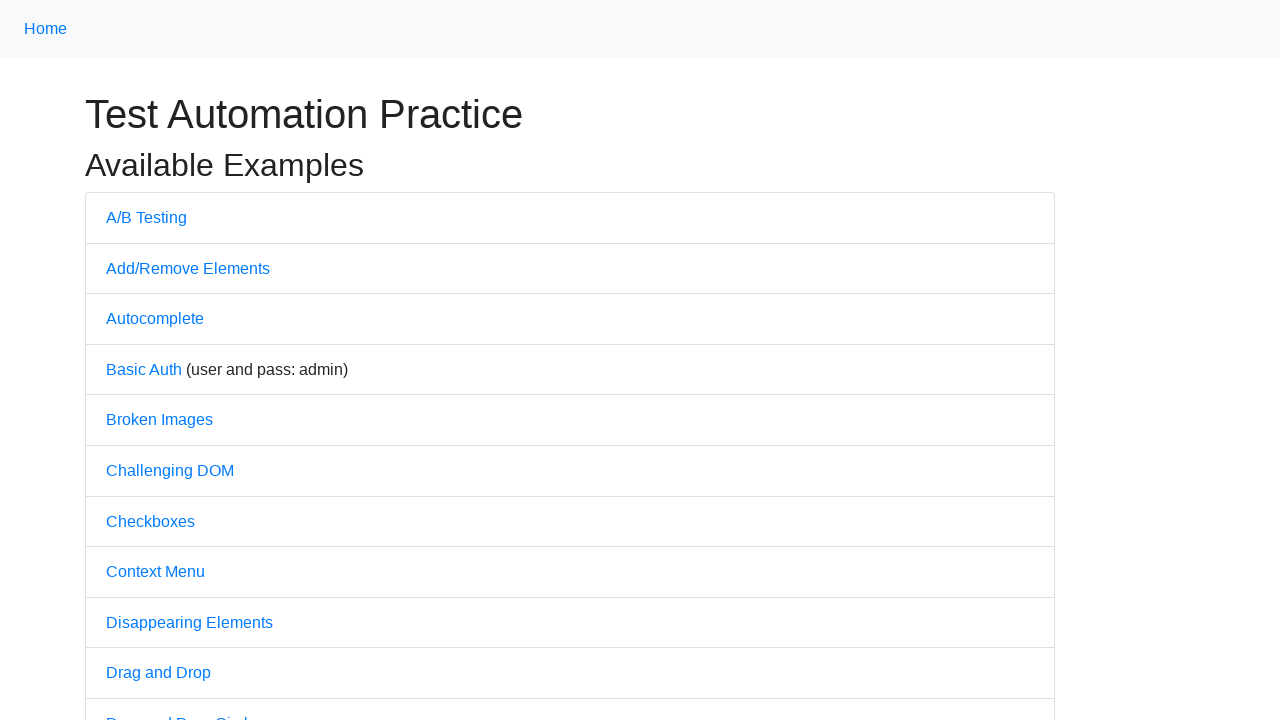

Clicked on Dynamic Controls link at (170, 360) on text=Dynamic Controls
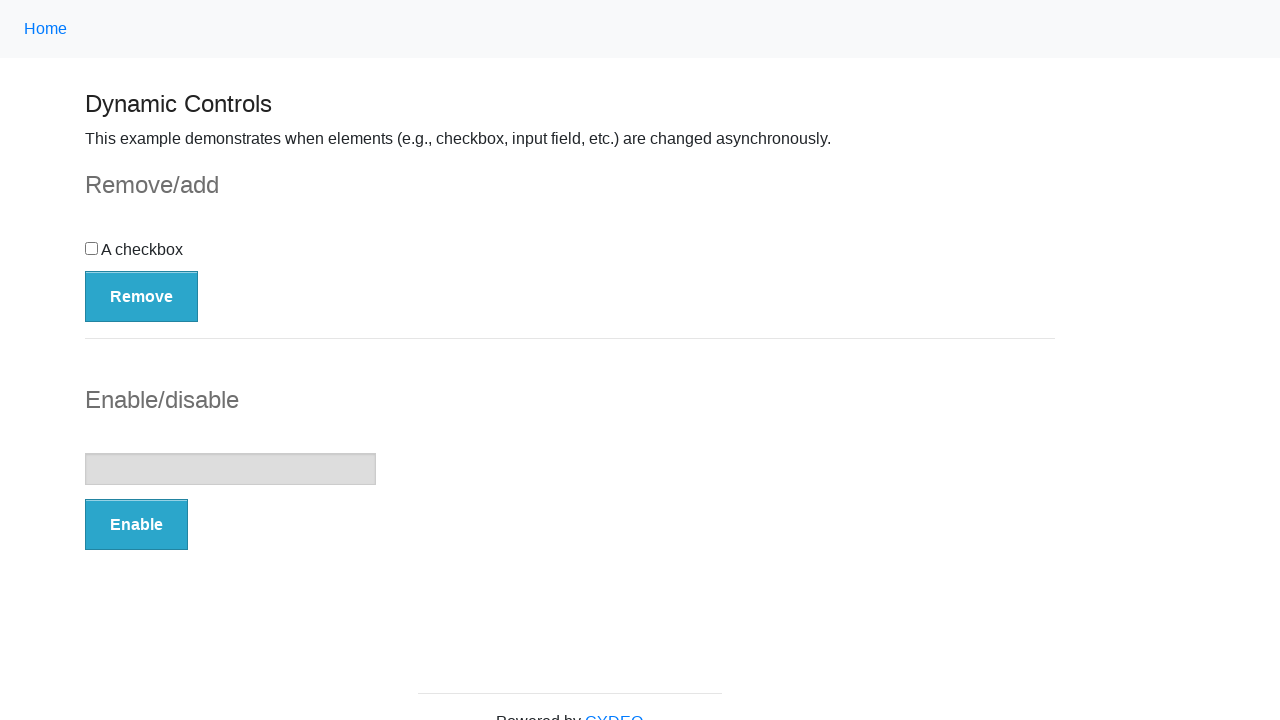

Clicked the Remove button at (142, 296) on button:has-text('Remove')
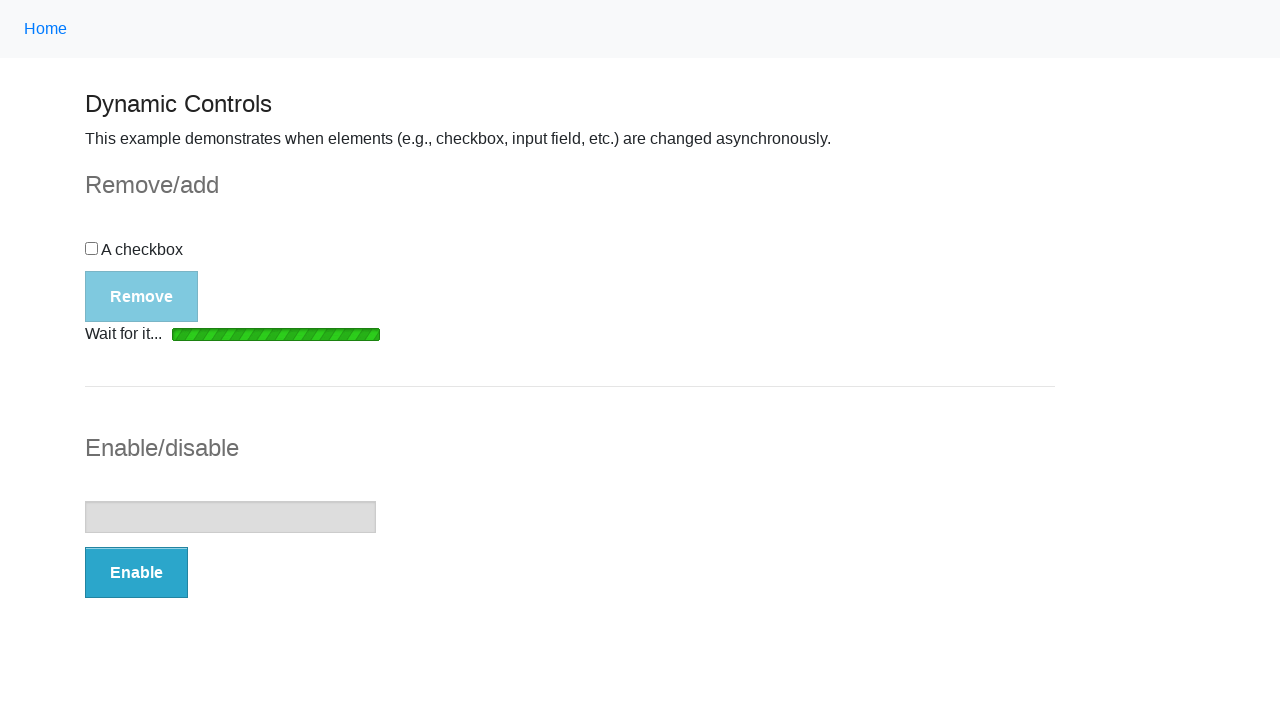

Loading bar disappeared
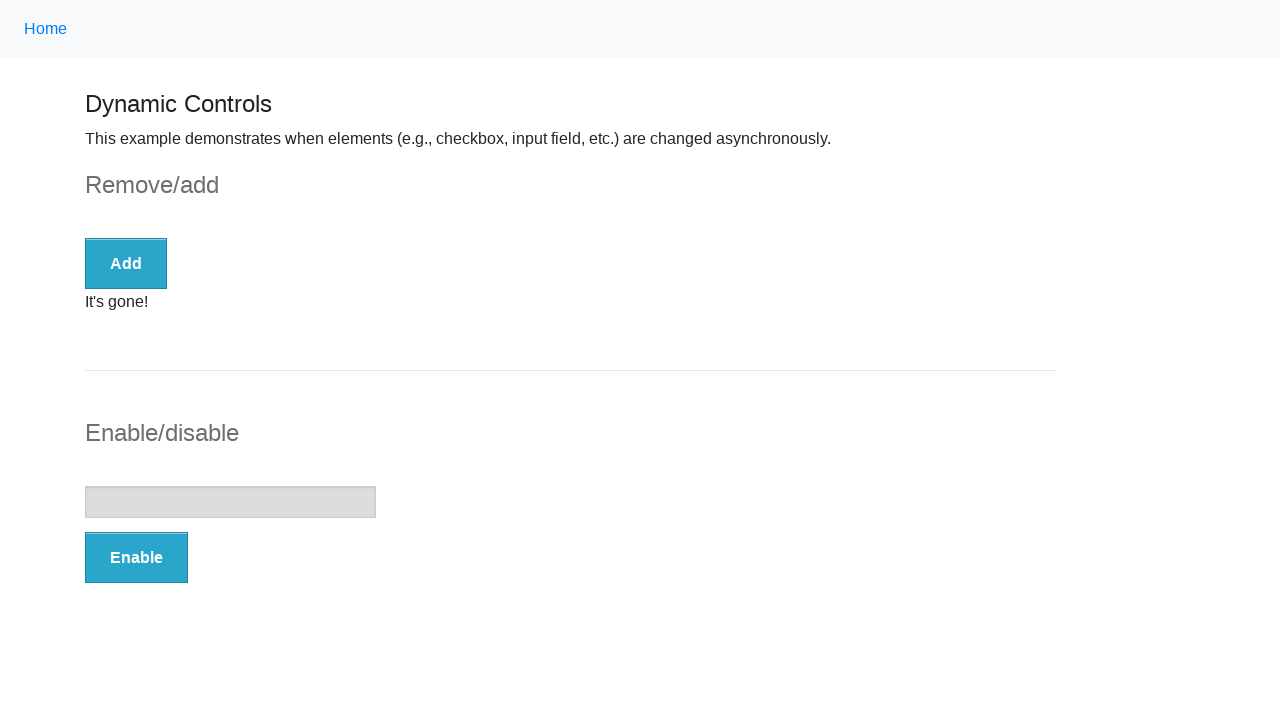

Success message appeared
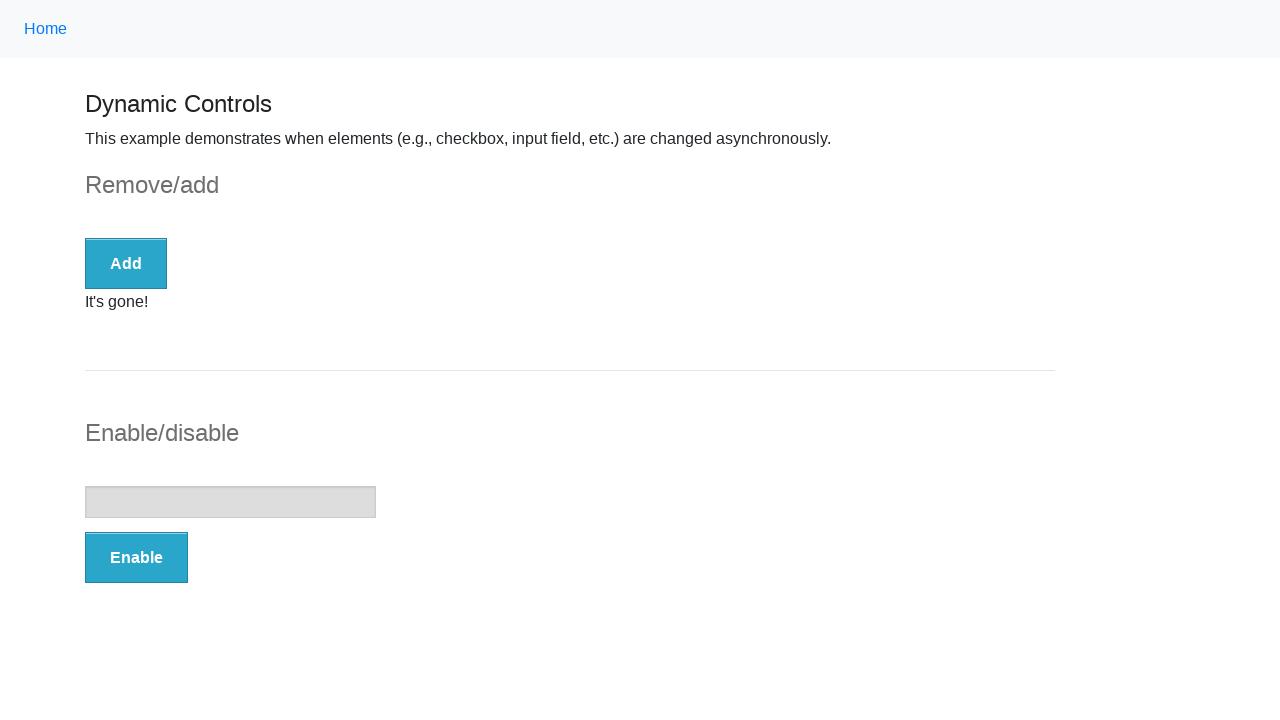

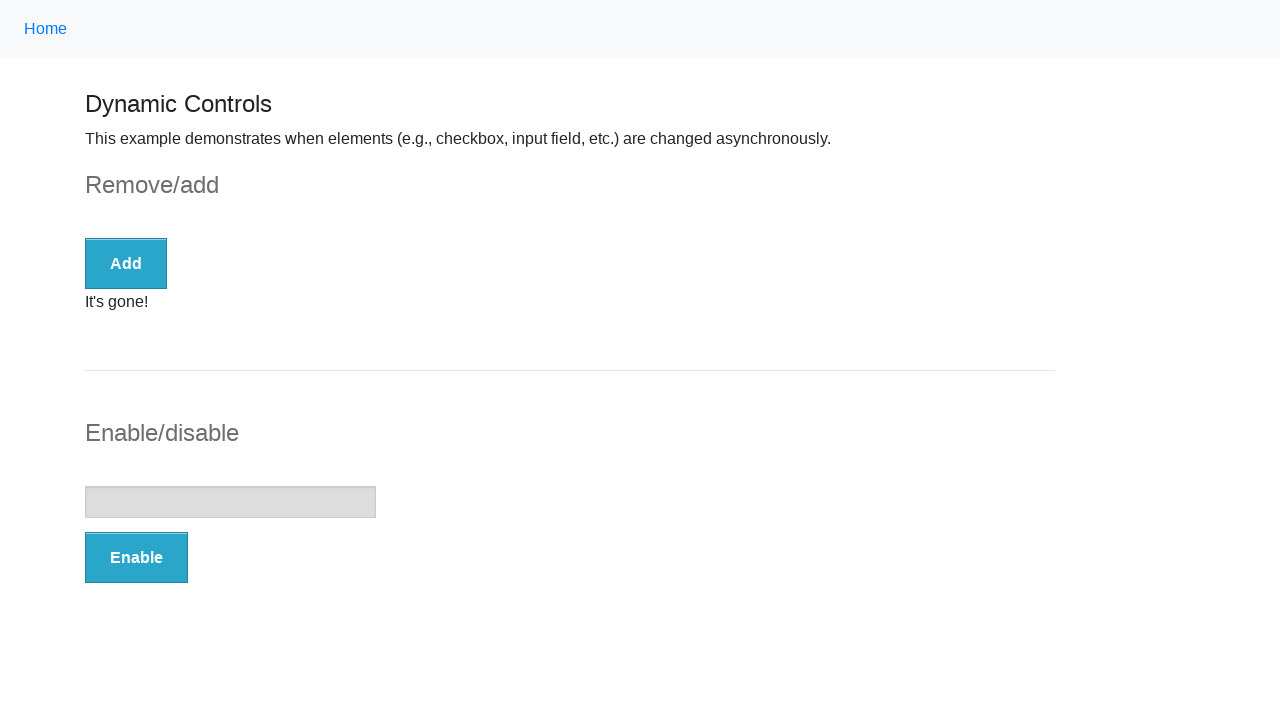